Tests that entering a valid number (60) between 50 and 100 with a non-perfect square root displays an alert with the correct square root calculation

Starting URL: https://kristinek.github.io/site/tasks/enter_a_number

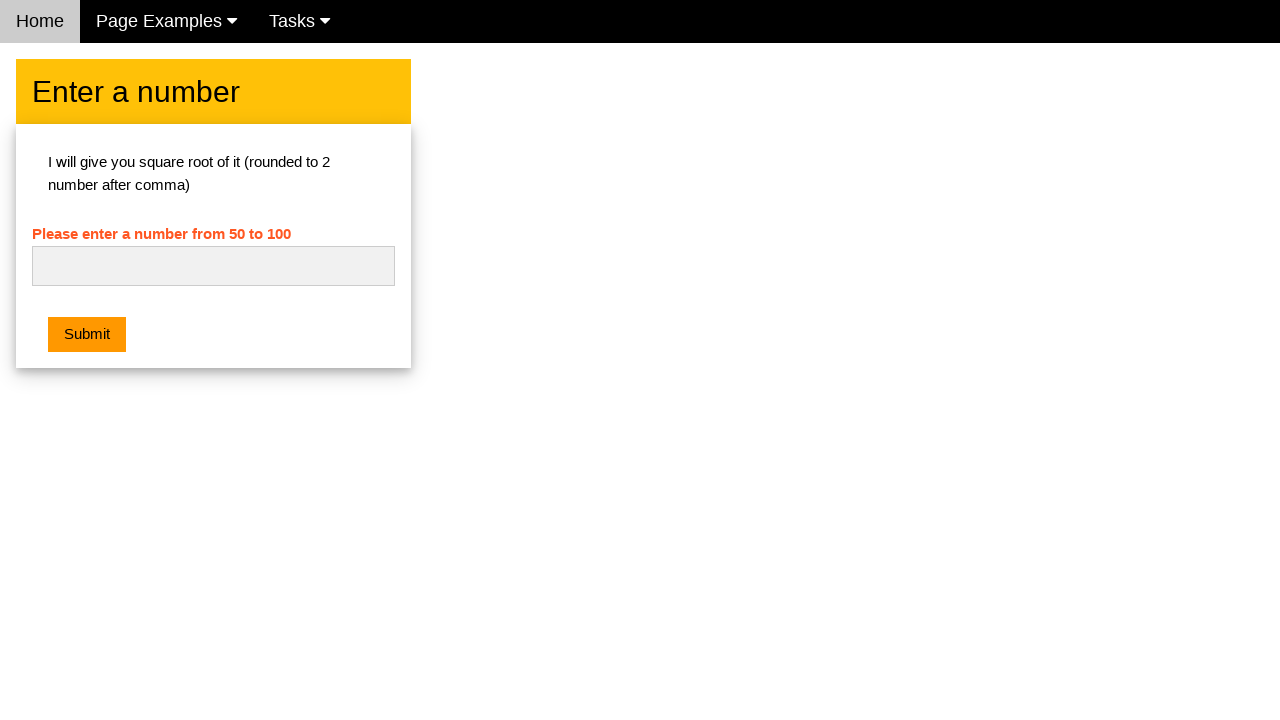

Set up dialog handler to accept alerts
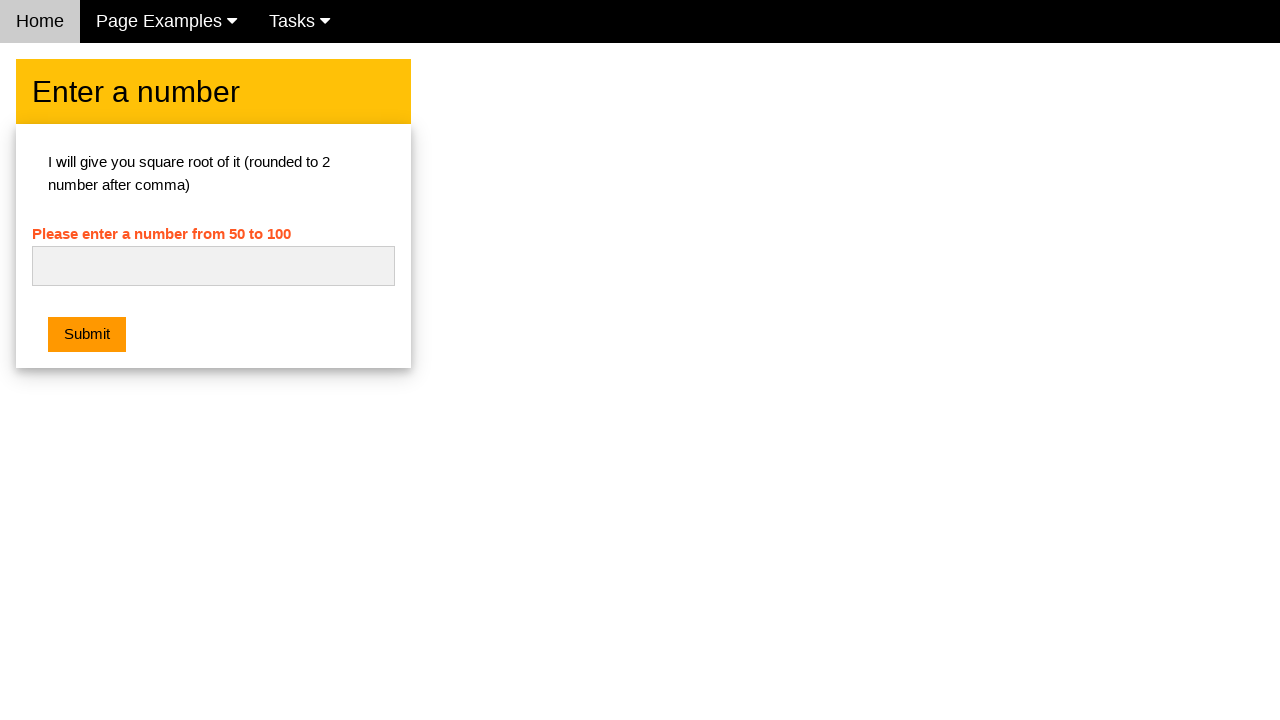

Filled number input field with '60' on #numb
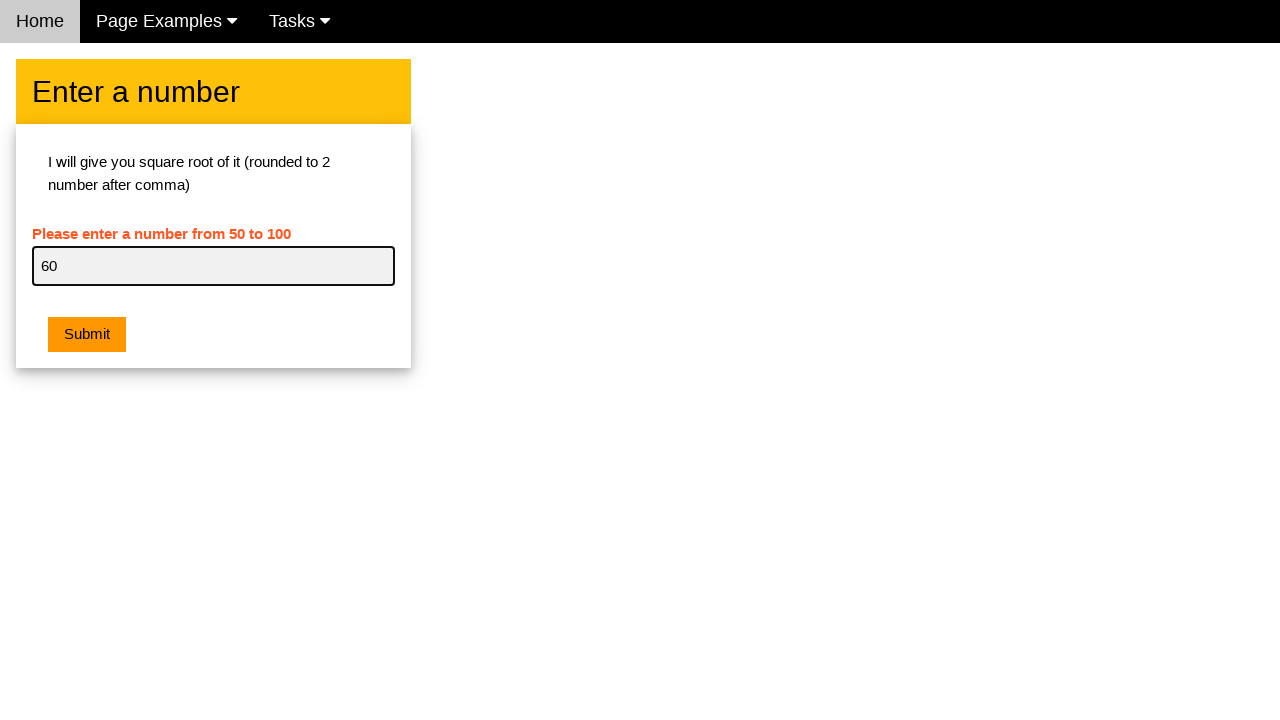

Clicked submit button to calculate square root at (87, 335) on .w3-btn
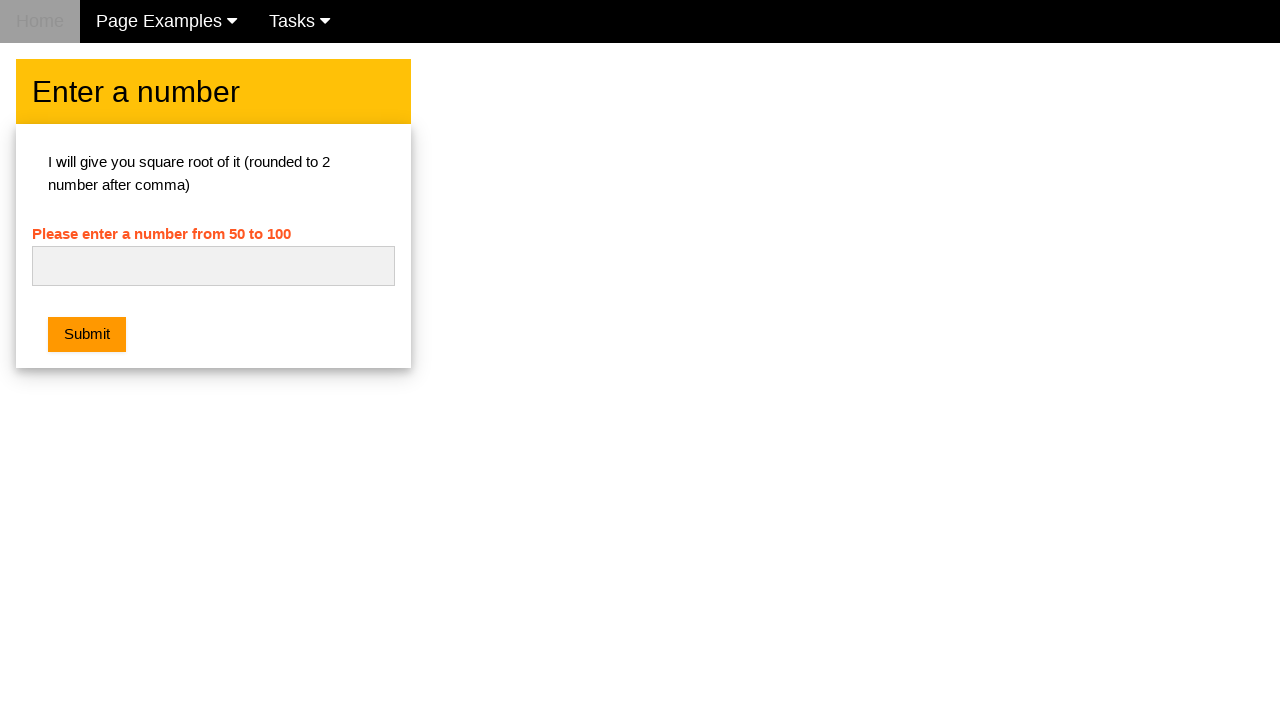

Waited for alert to be processed
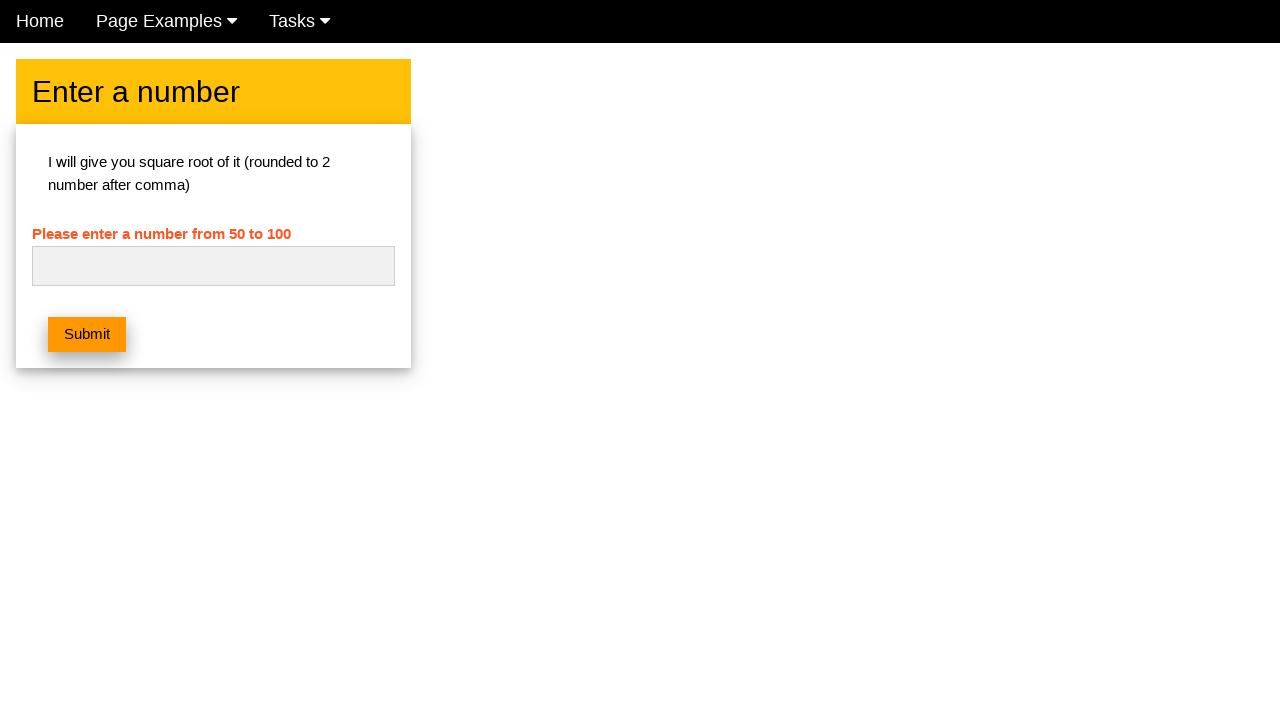

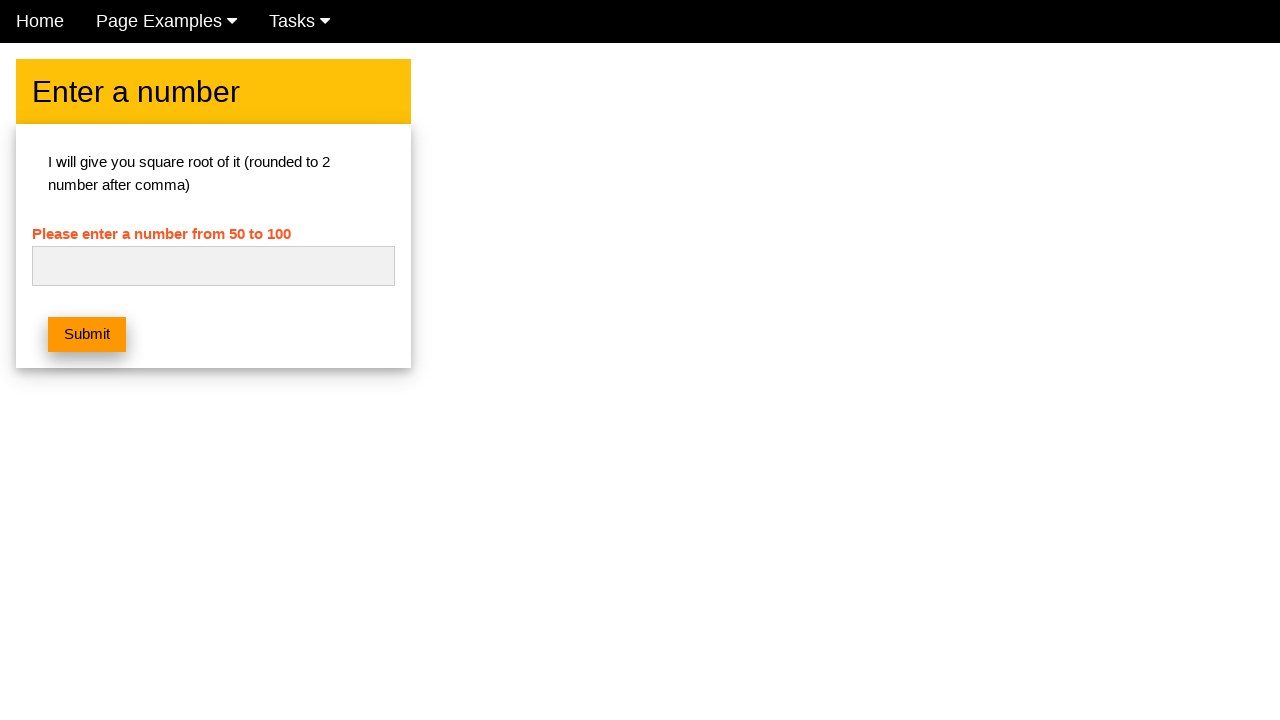